Tests horizontal slider functionality by pressing arrow keys to move the slider right and left, verifying the displayed value changes correctly with each step.

Starting URL: https://the-internet.herokuapp.com/horizontal_slider

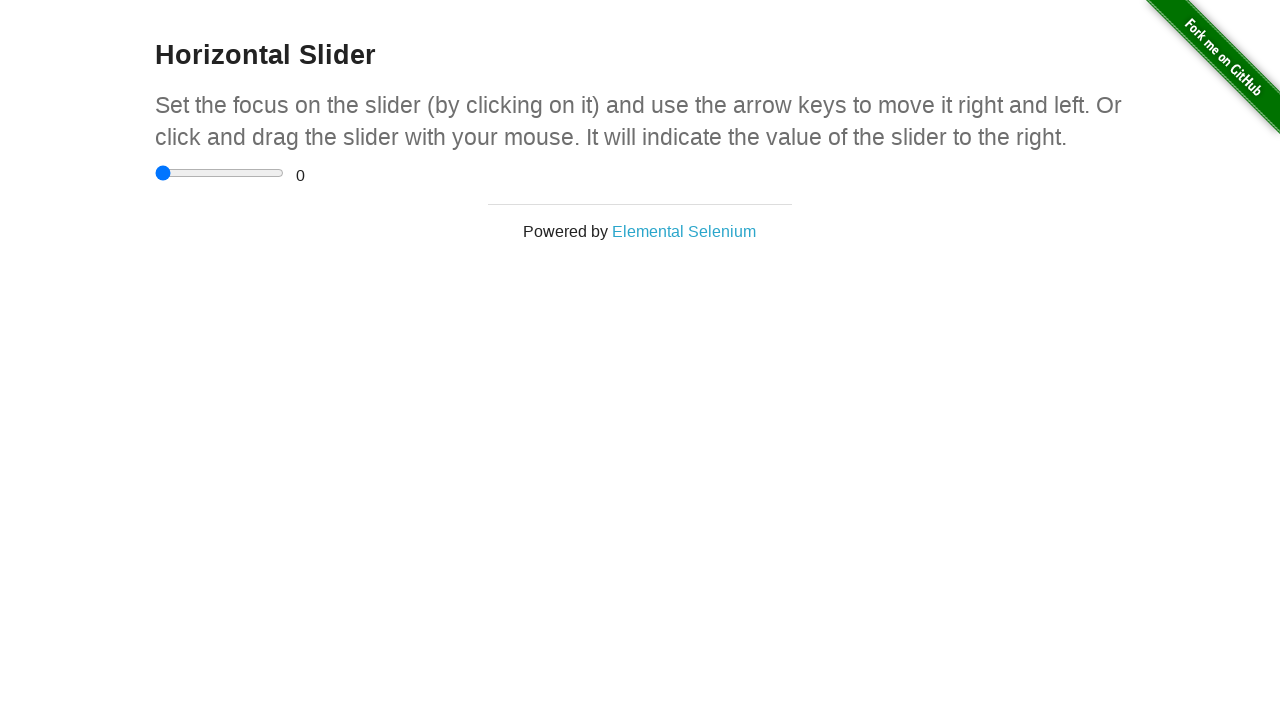

Located the horizontal slider element
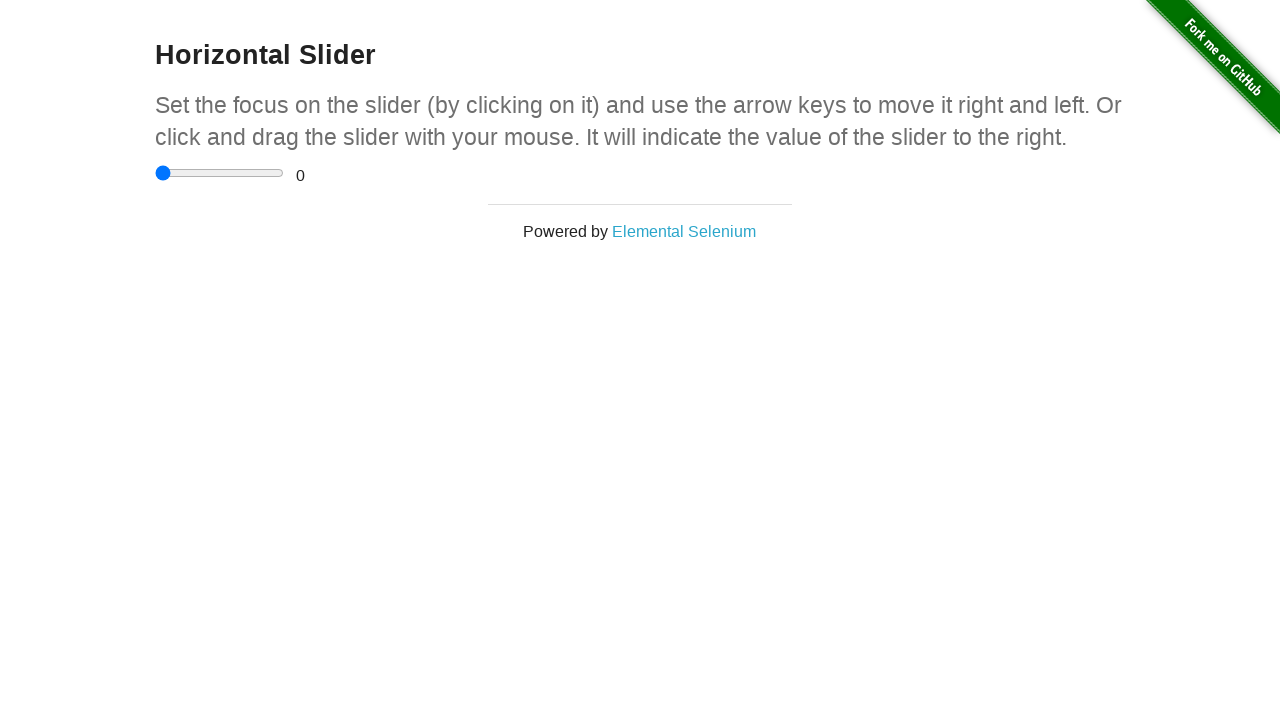

Located the range value display element
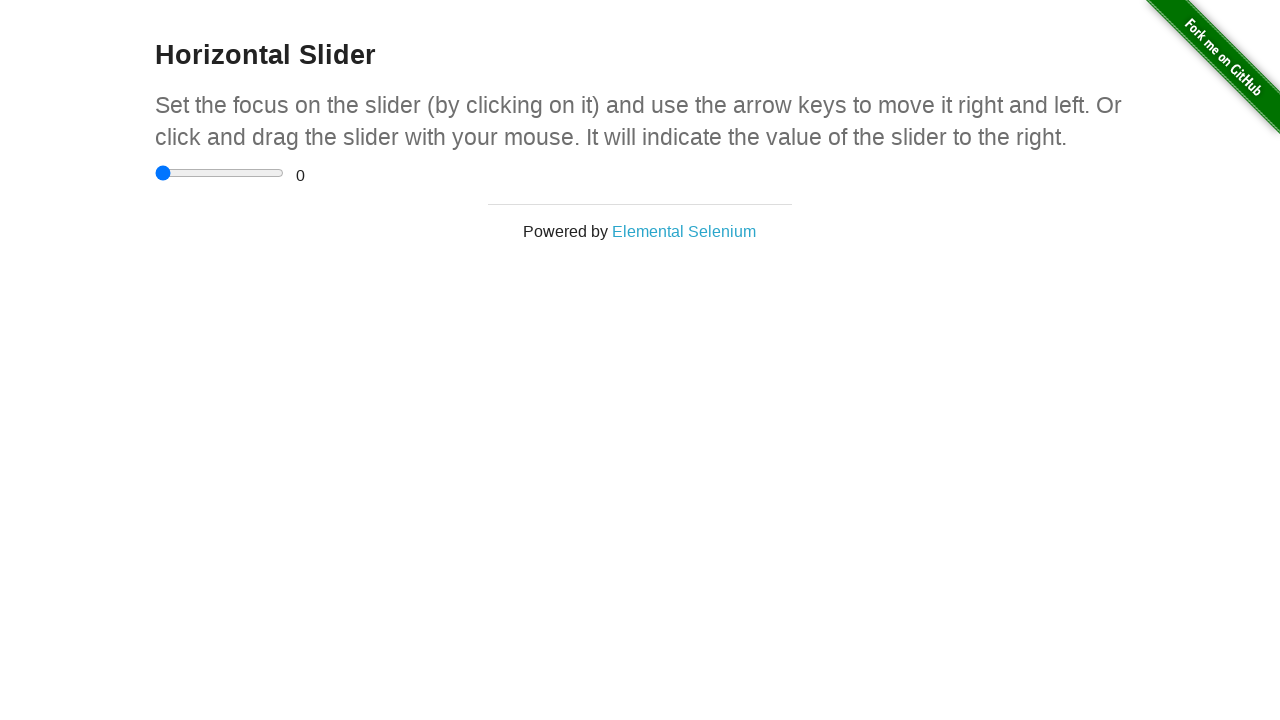

Verified initial slider value is 0
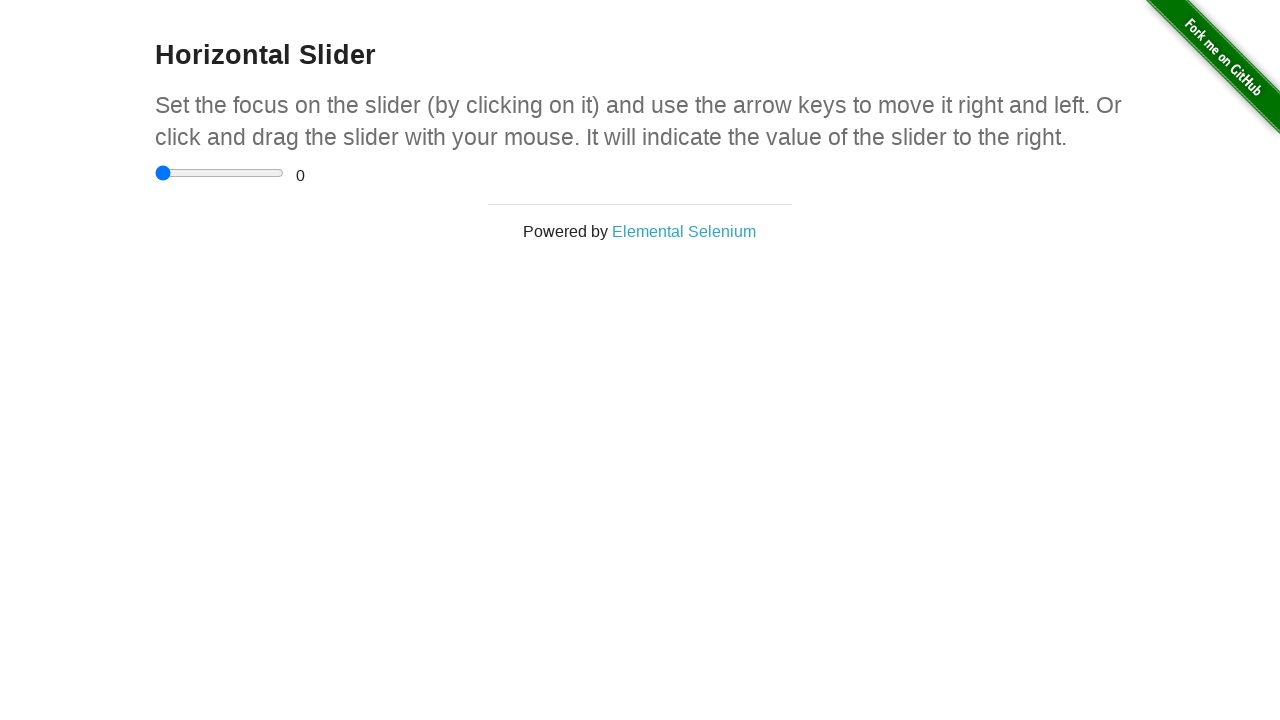

Pressed ArrowRight to move slider right (iteration 1/10) on input[type='range']
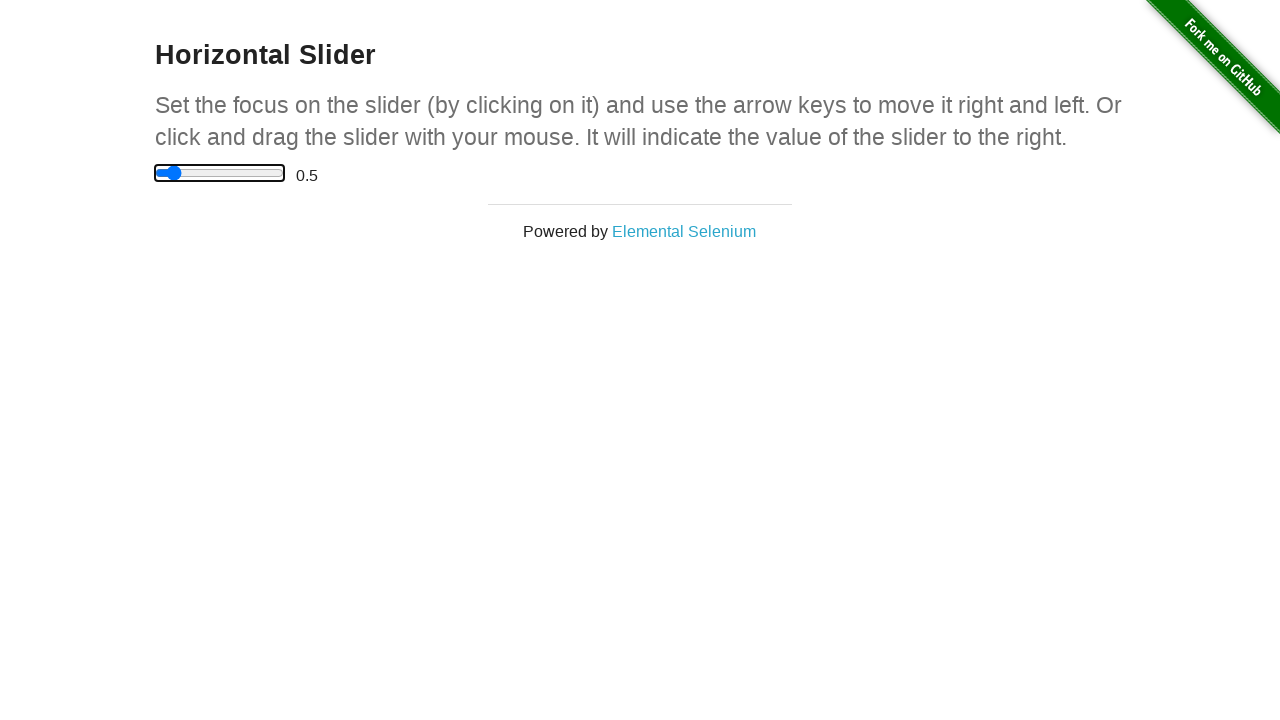

Pressed ArrowRight to move slider right (iteration 2/10) on input[type='range']
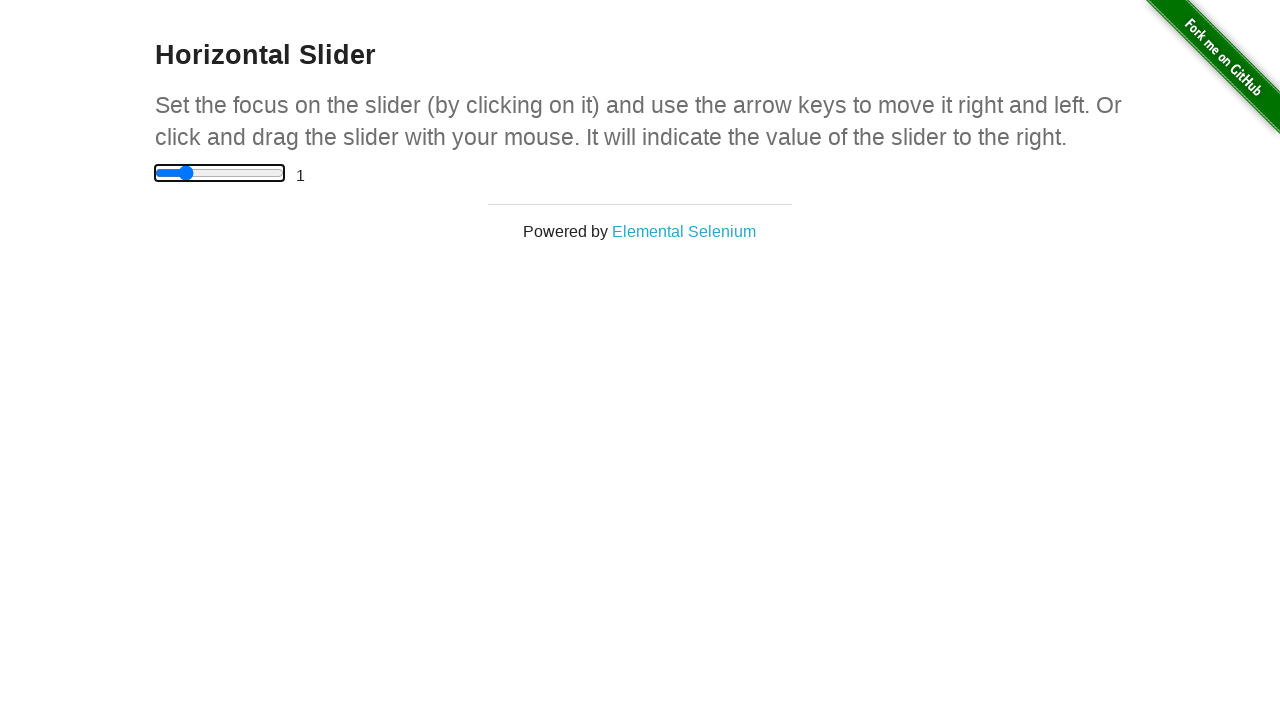

Pressed ArrowRight to move slider right (iteration 3/10) on input[type='range']
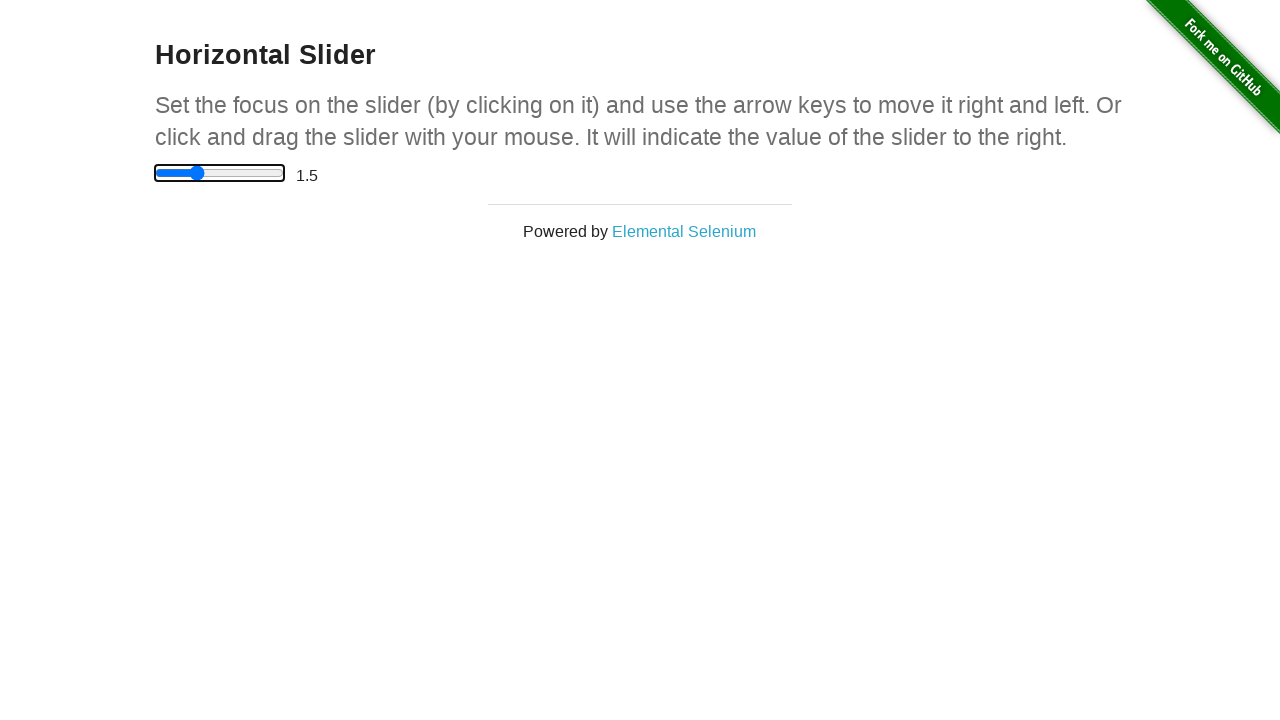

Pressed ArrowRight to move slider right (iteration 4/10) on input[type='range']
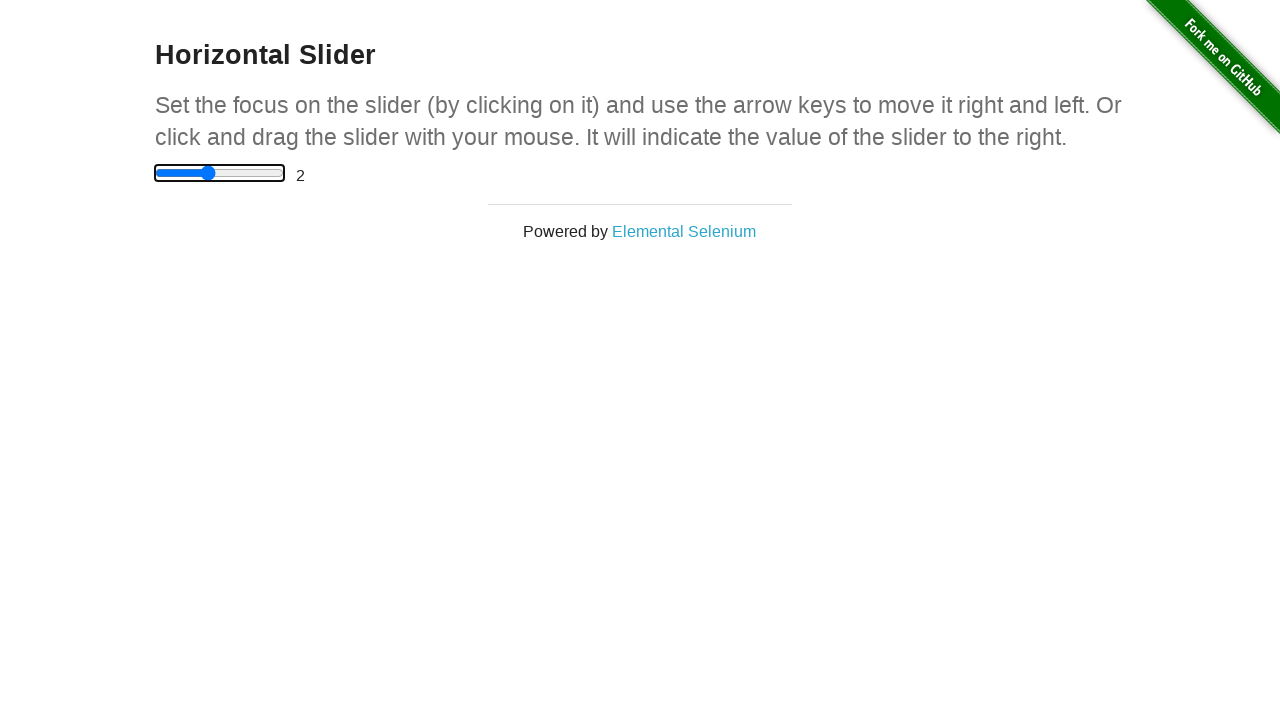

Pressed ArrowRight to move slider right (iteration 5/10) on input[type='range']
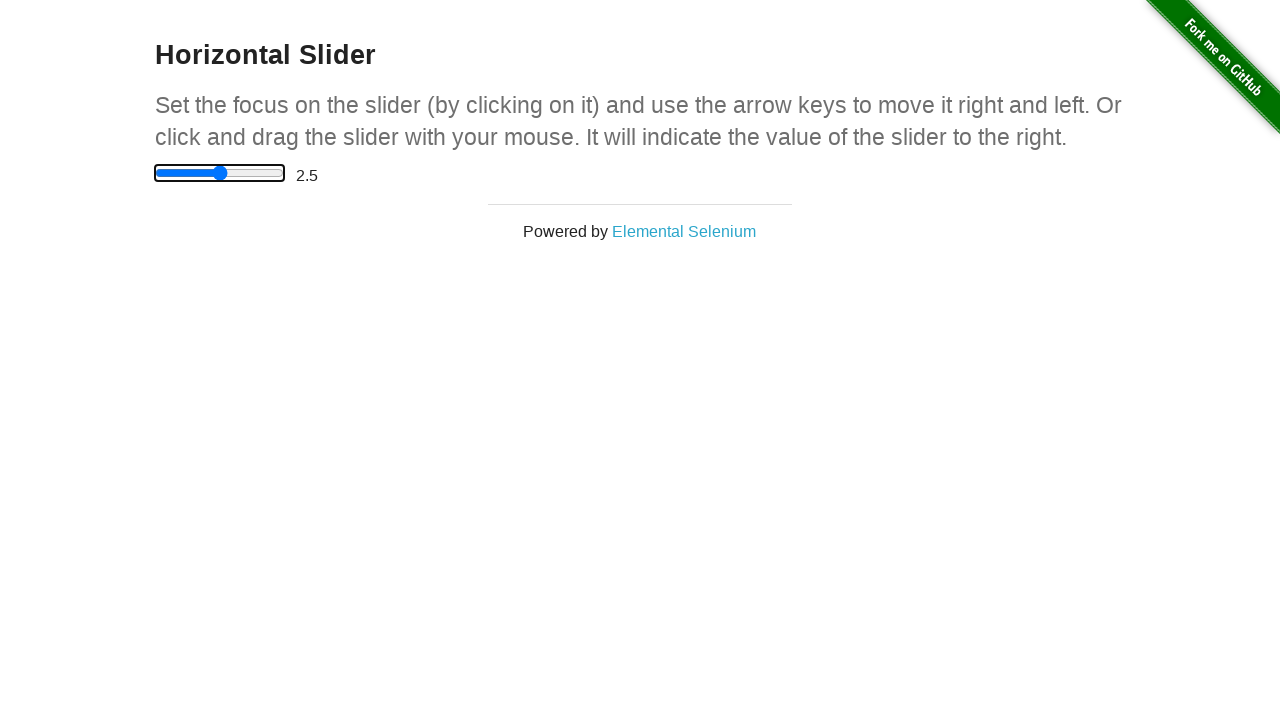

Pressed ArrowRight to move slider right (iteration 6/10) on input[type='range']
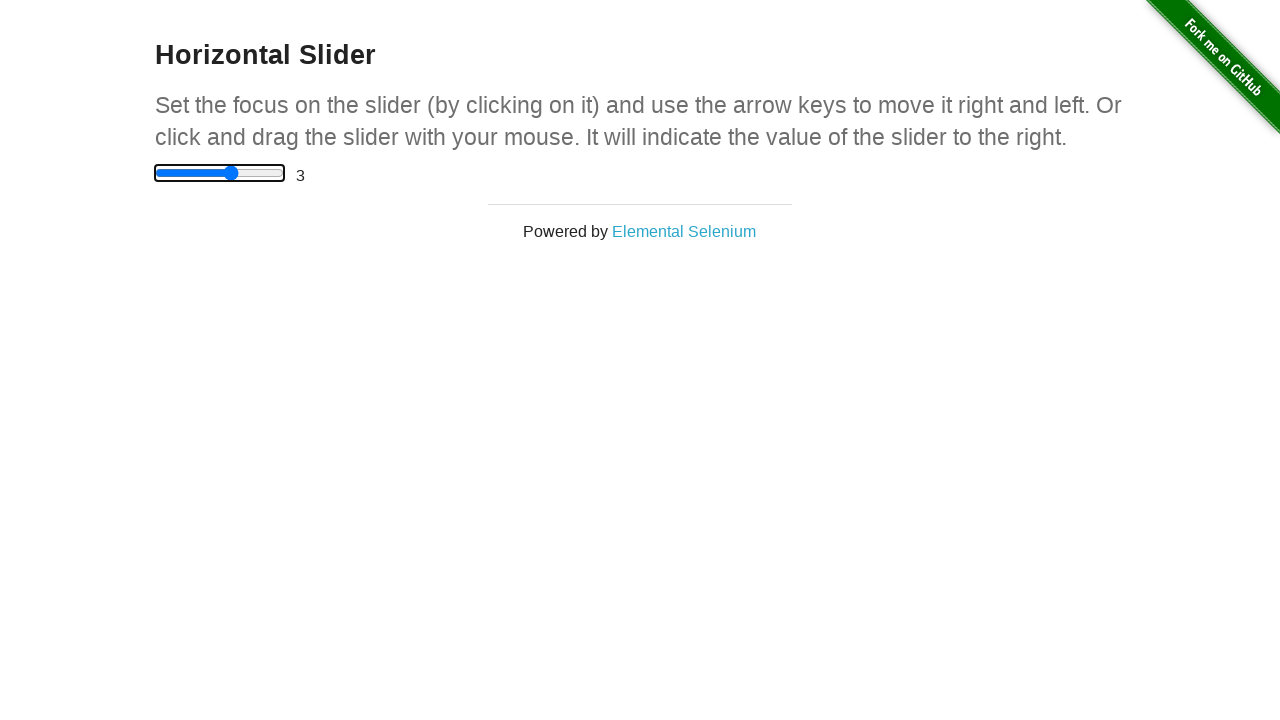

Pressed ArrowRight to move slider right (iteration 7/10) on input[type='range']
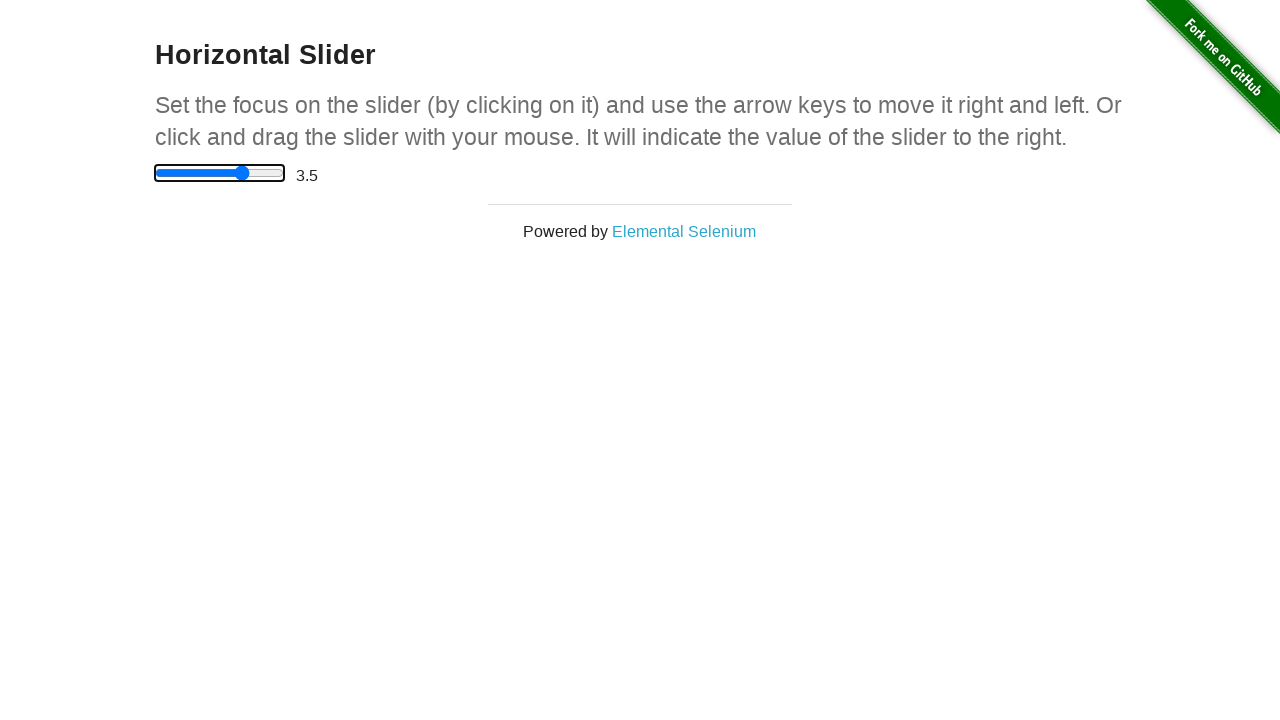

Pressed ArrowRight to move slider right (iteration 8/10) on input[type='range']
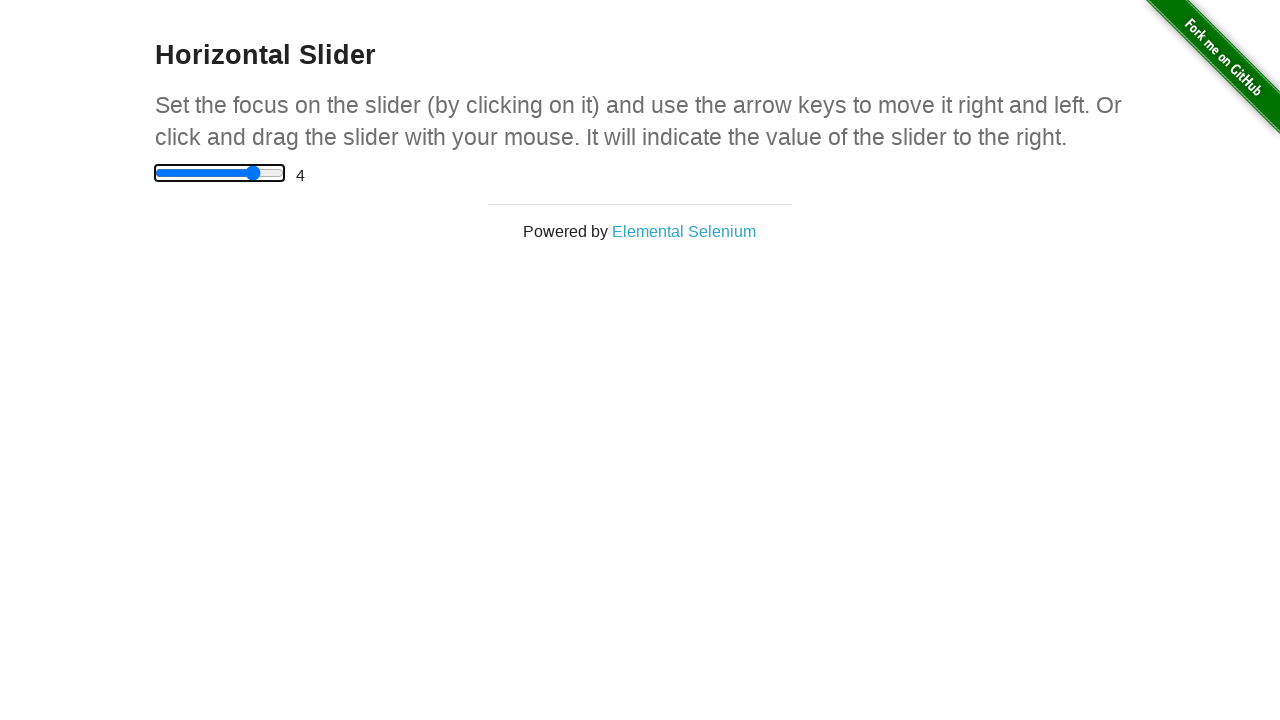

Pressed ArrowRight to move slider right (iteration 9/10) on input[type='range']
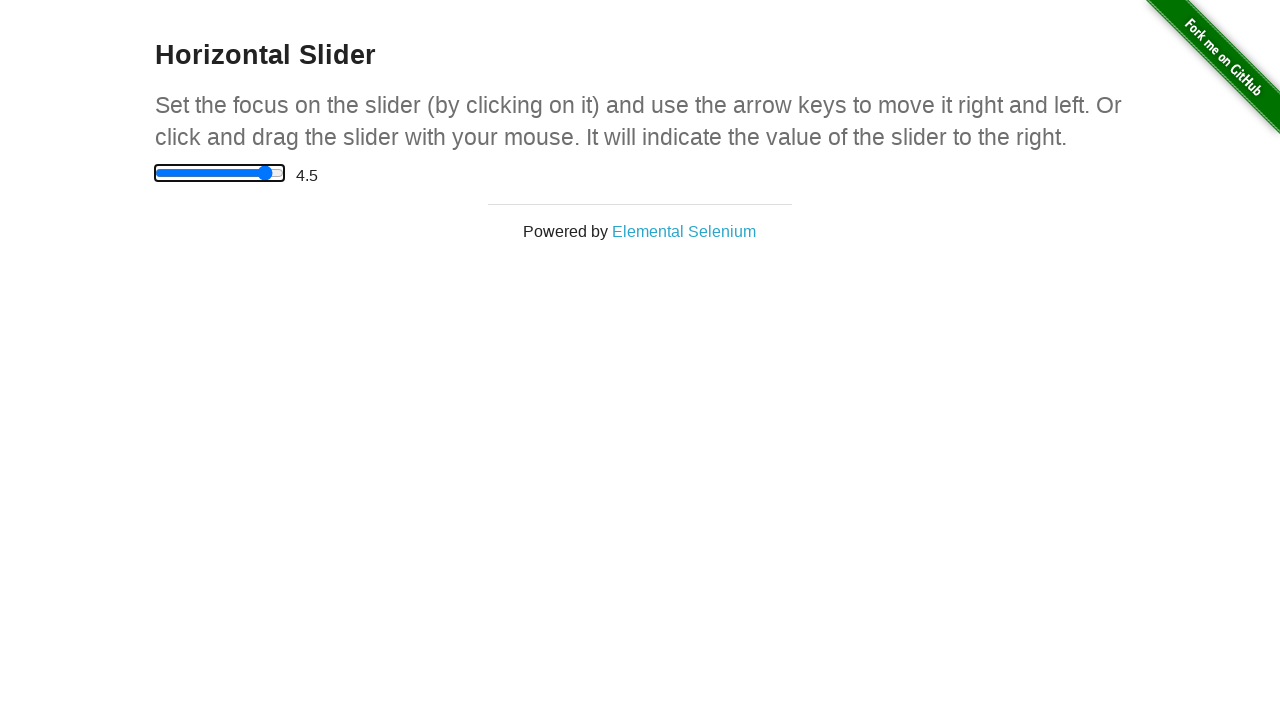

Pressed ArrowRight to move slider right (iteration 10/10) on input[type='range']
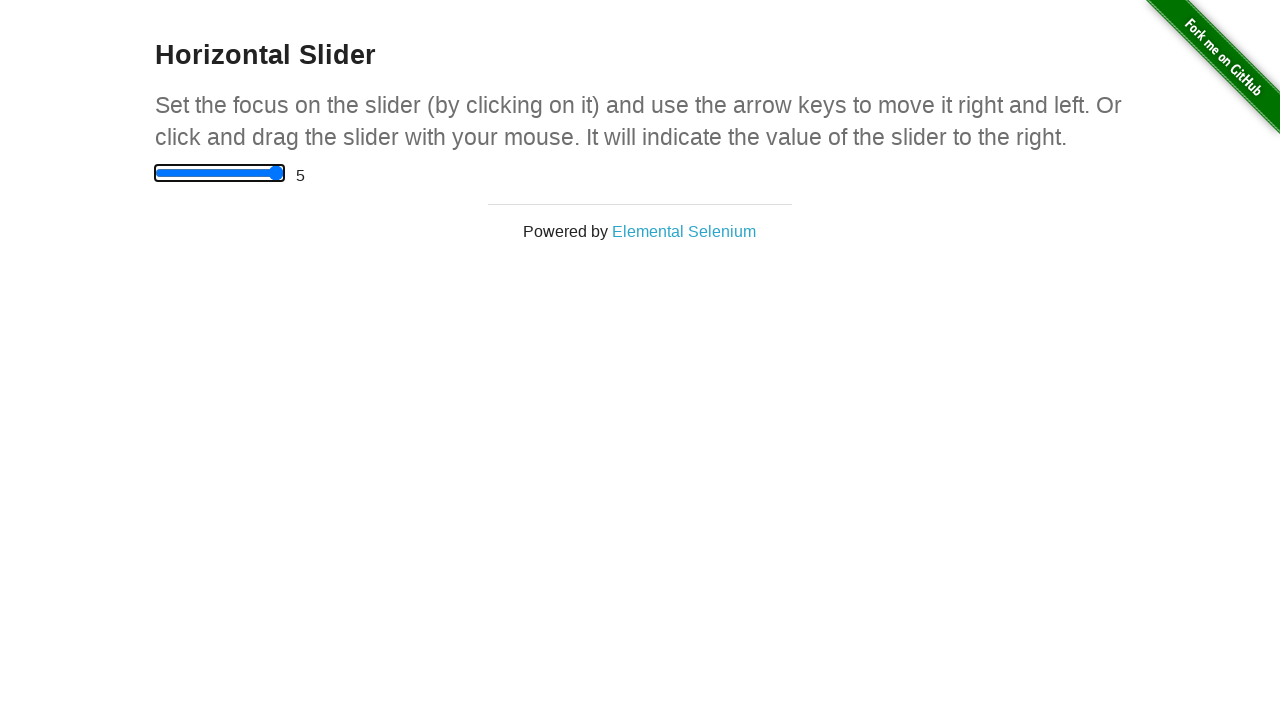

Waited 100ms for slider to stabilize after moving right
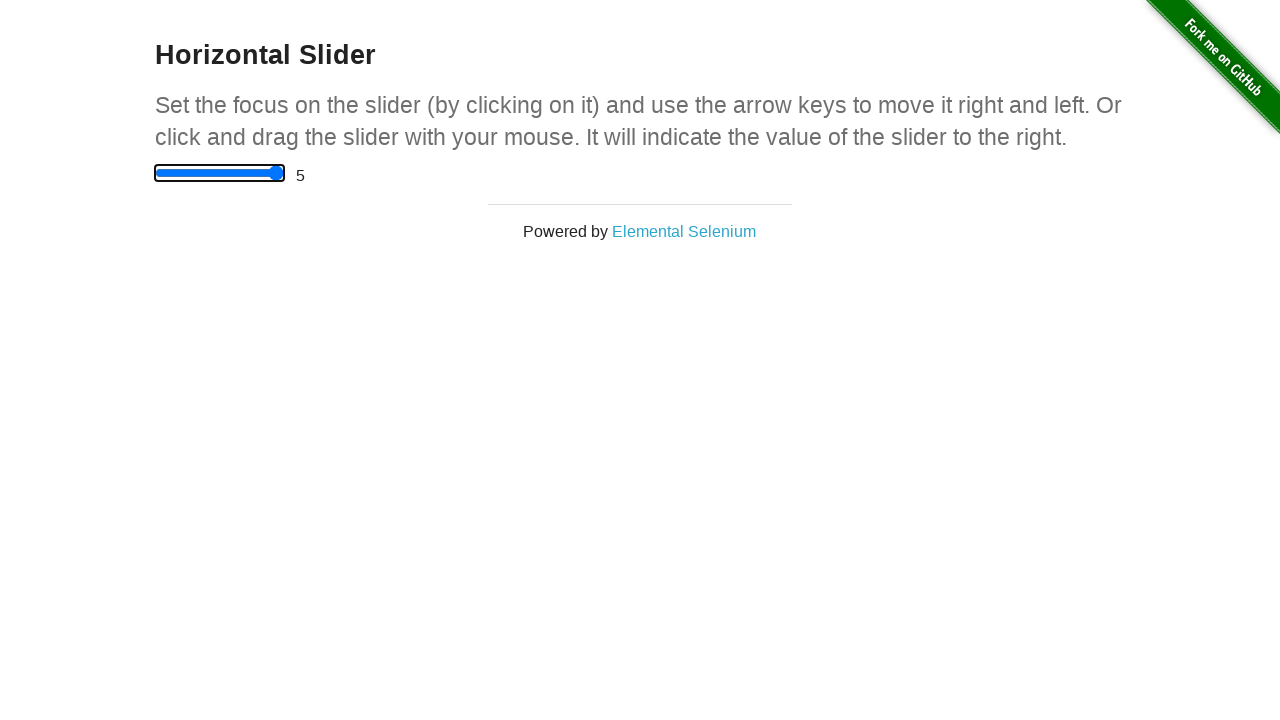

Pressed ArrowLeft to move slider left (iteration 1/11) on input[type='range']
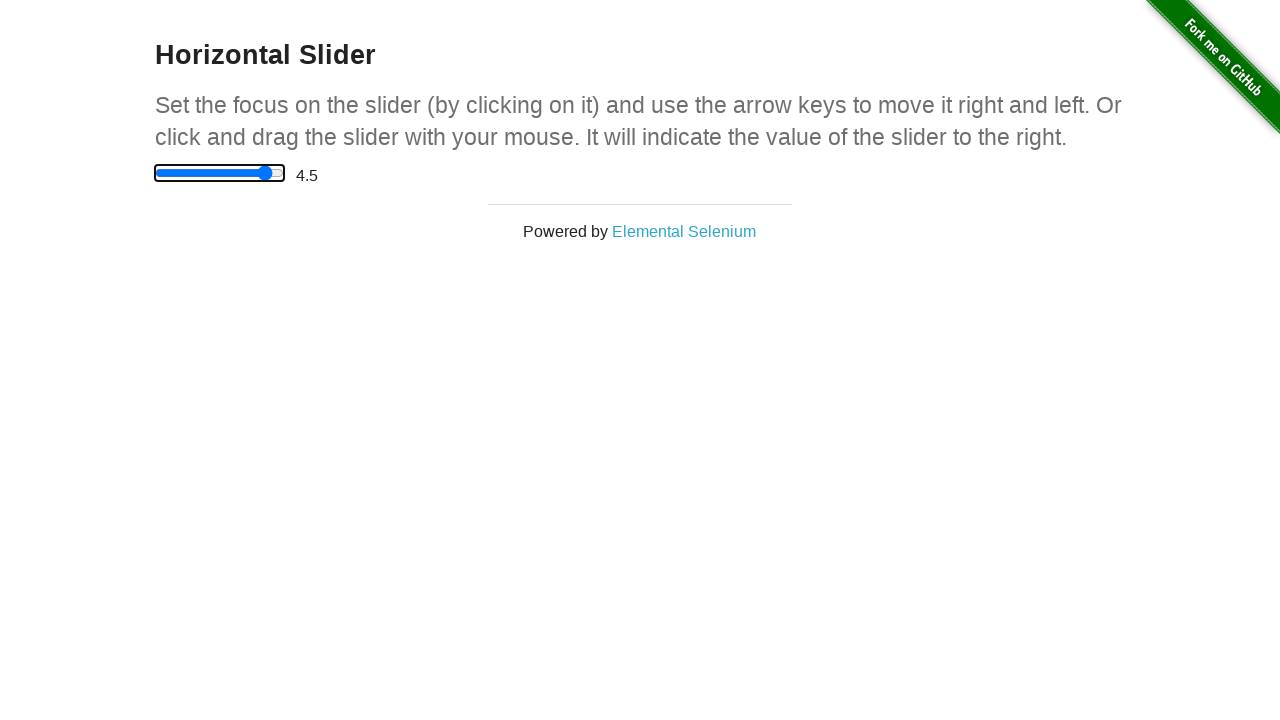

Pressed ArrowLeft to move slider left (iteration 2/11) on input[type='range']
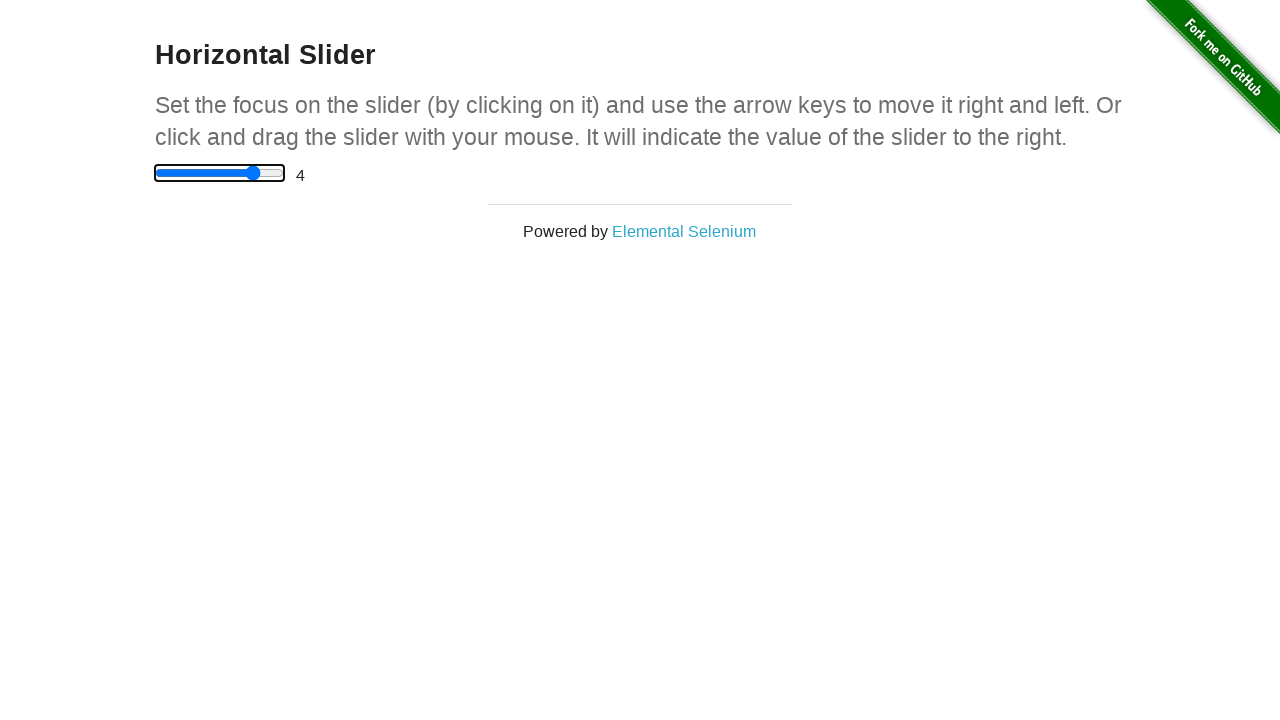

Pressed ArrowLeft to move slider left (iteration 3/11) on input[type='range']
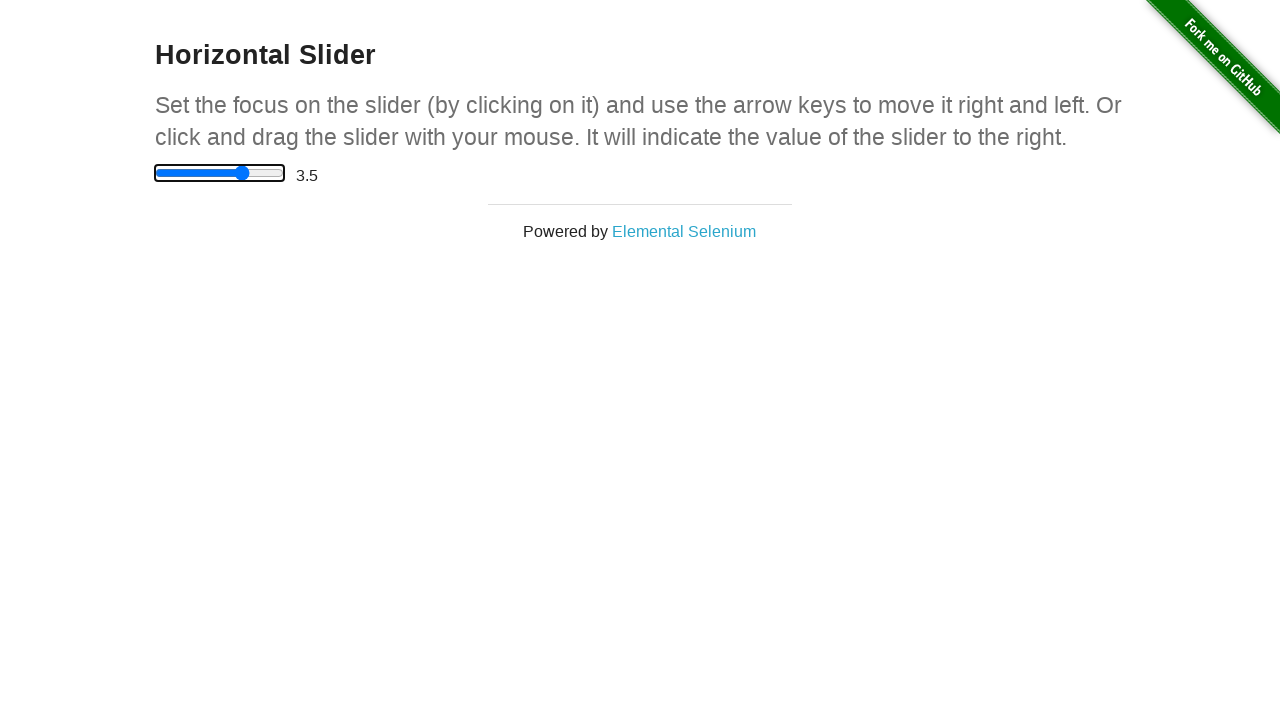

Pressed ArrowLeft to move slider left (iteration 4/11) on input[type='range']
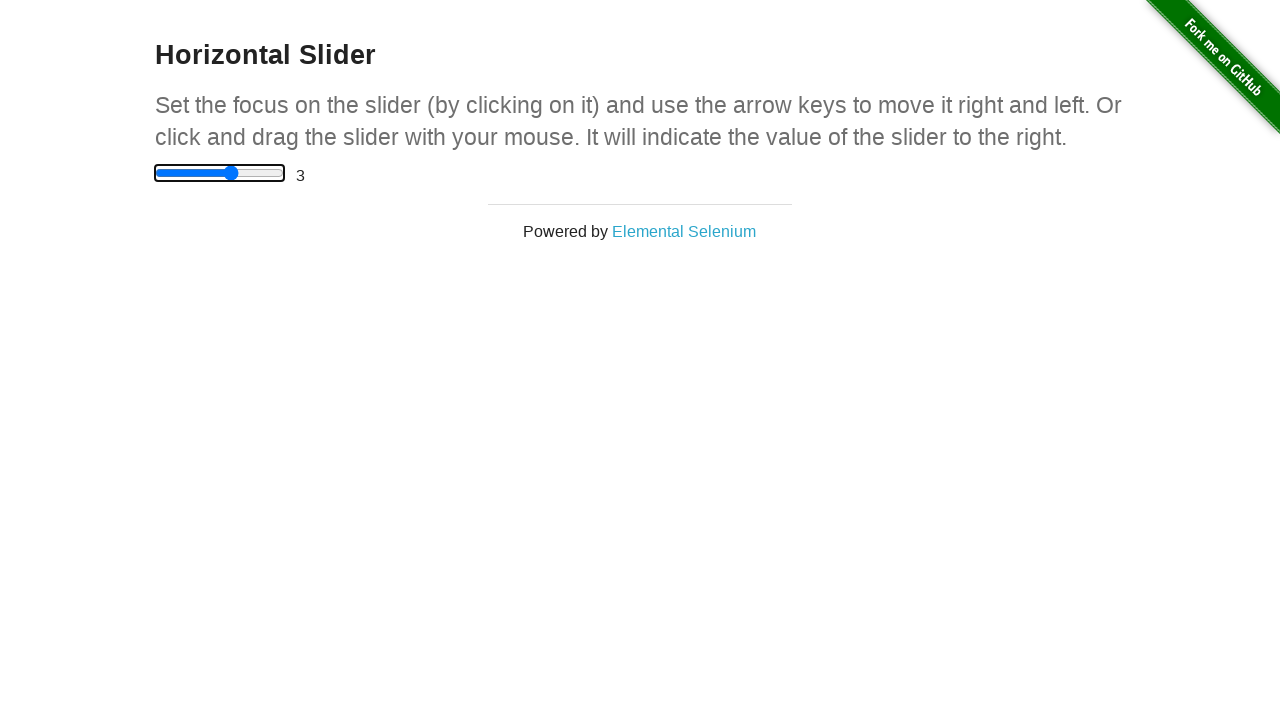

Pressed ArrowLeft to move slider left (iteration 5/11) on input[type='range']
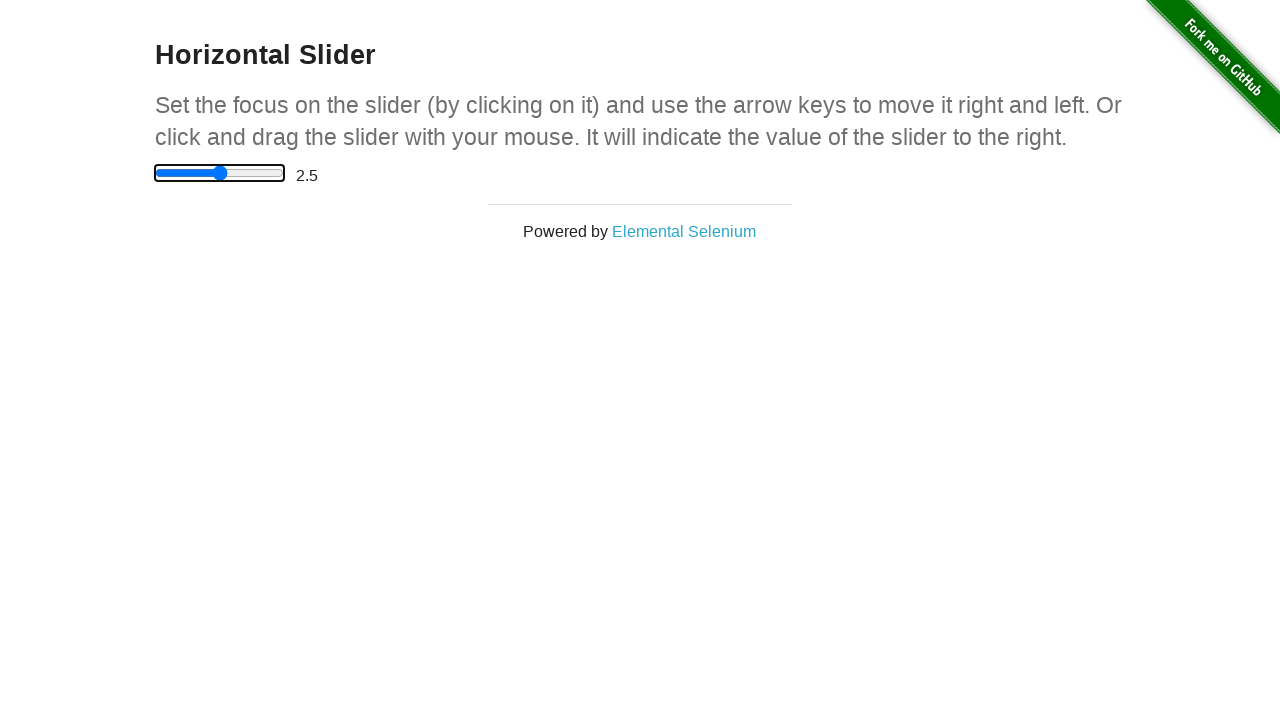

Pressed ArrowLeft to move slider left (iteration 6/11) on input[type='range']
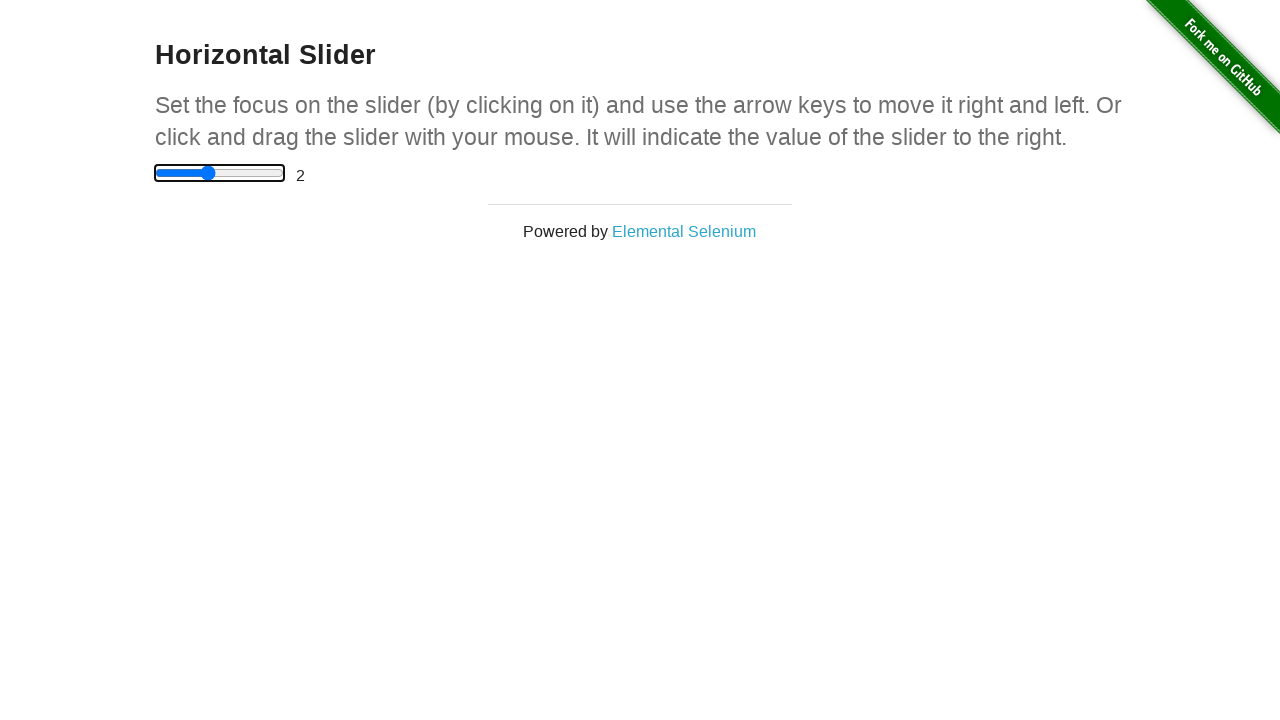

Pressed ArrowLeft to move slider left (iteration 7/11) on input[type='range']
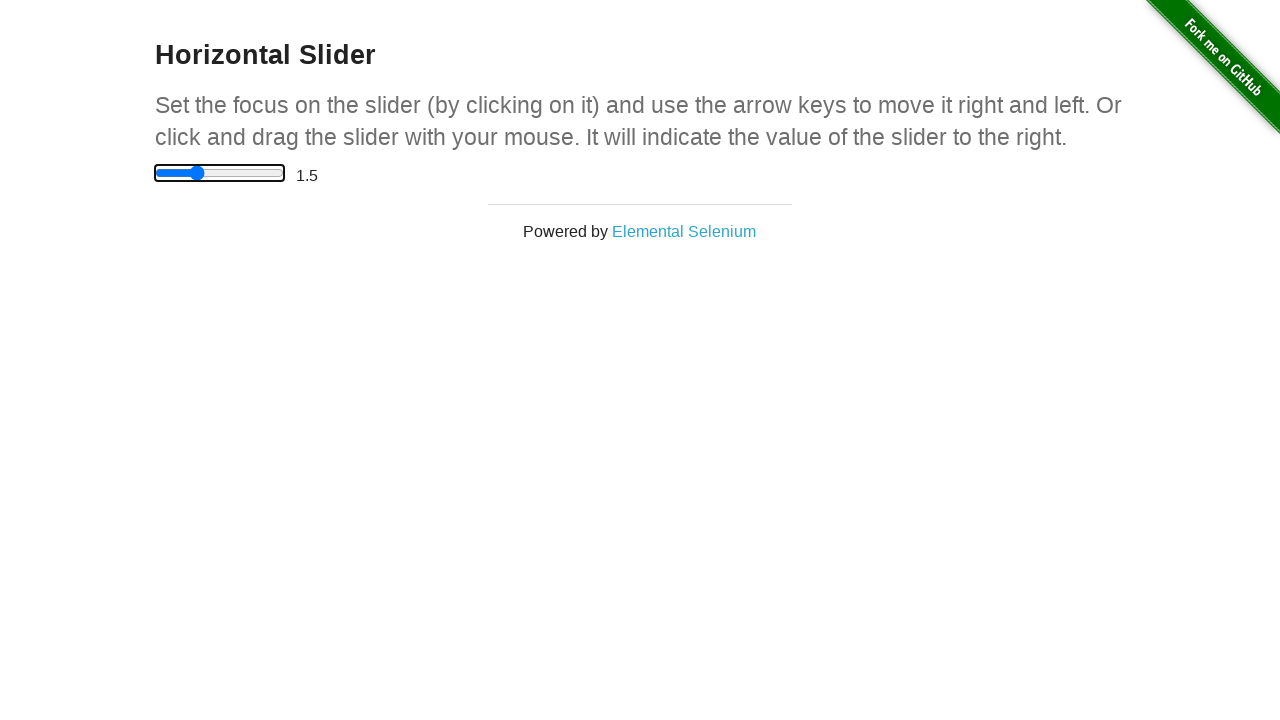

Pressed ArrowLeft to move slider left (iteration 8/11) on input[type='range']
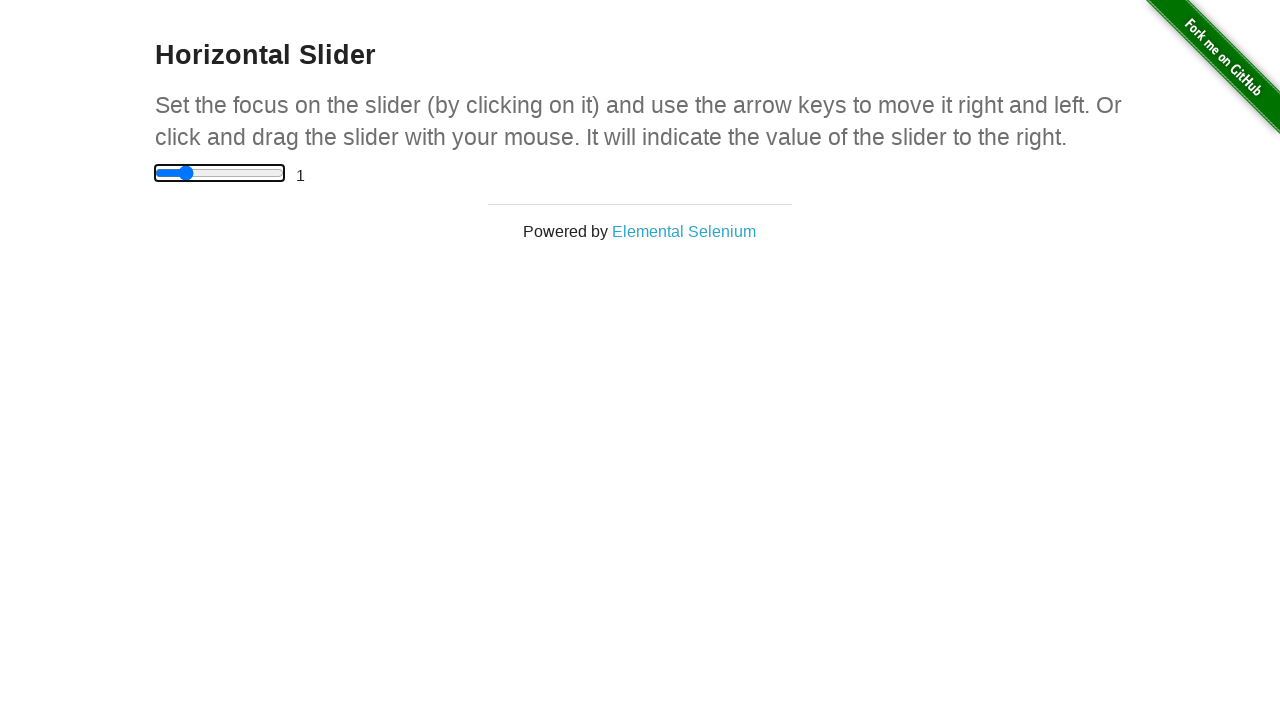

Pressed ArrowLeft to move slider left (iteration 9/11) on input[type='range']
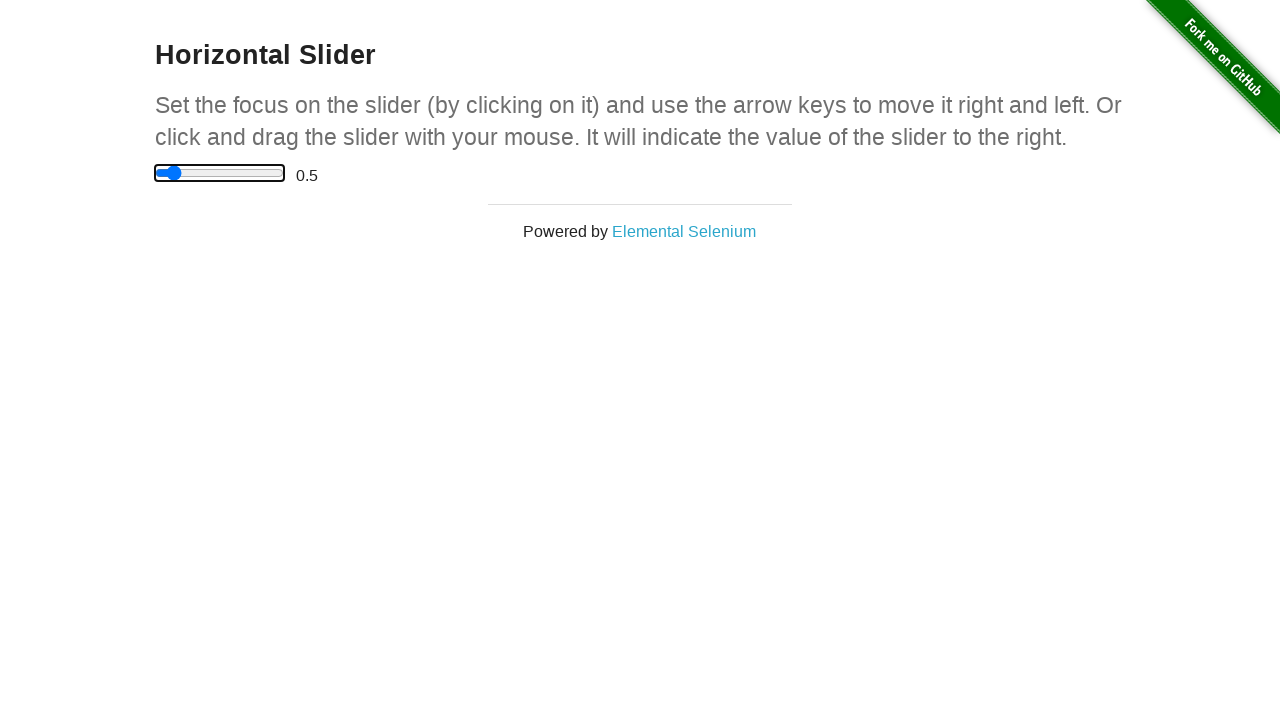

Pressed ArrowLeft to move slider left (iteration 10/11) on input[type='range']
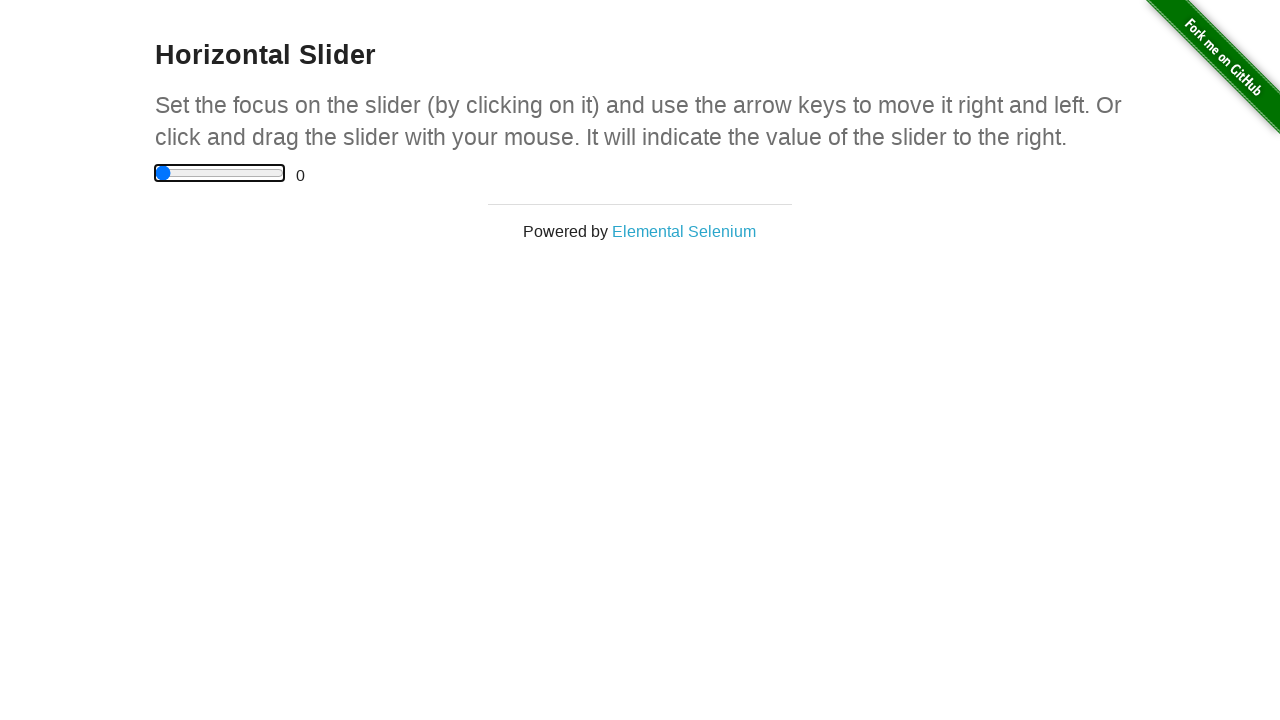

Pressed ArrowLeft to move slider left (iteration 11/11) on input[type='range']
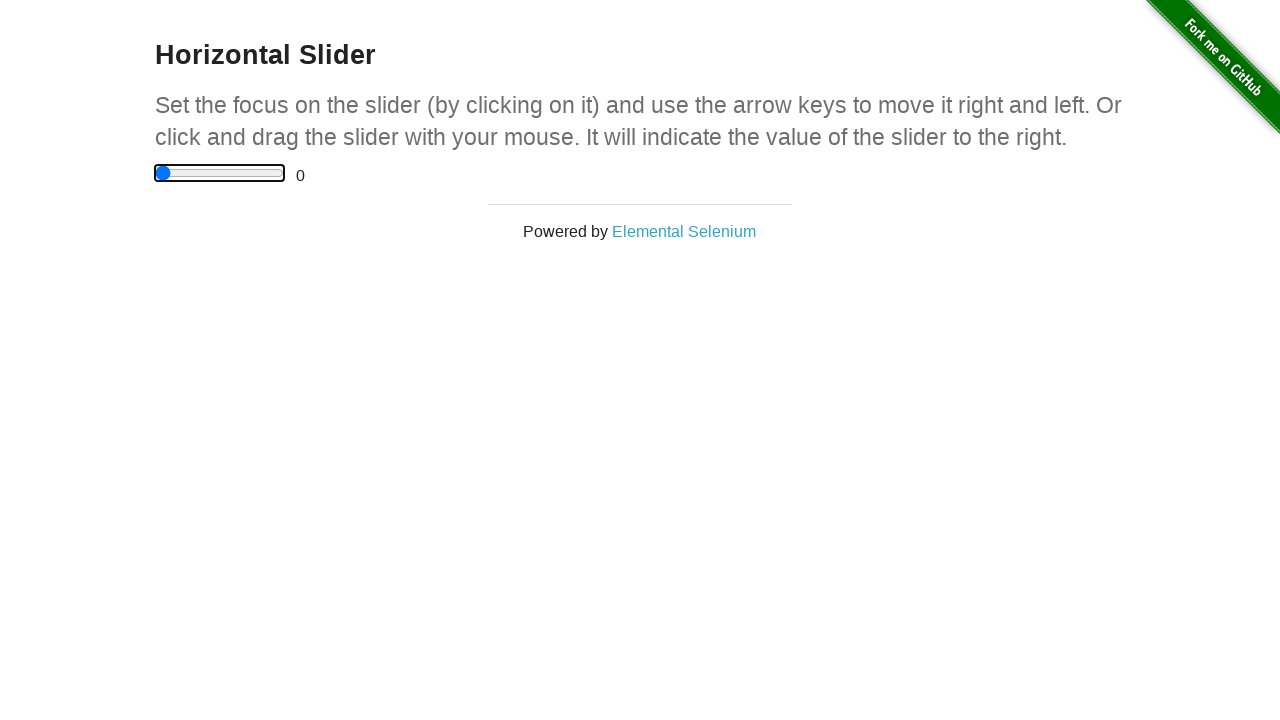

Confirmed range value display element is visible after moving slider left
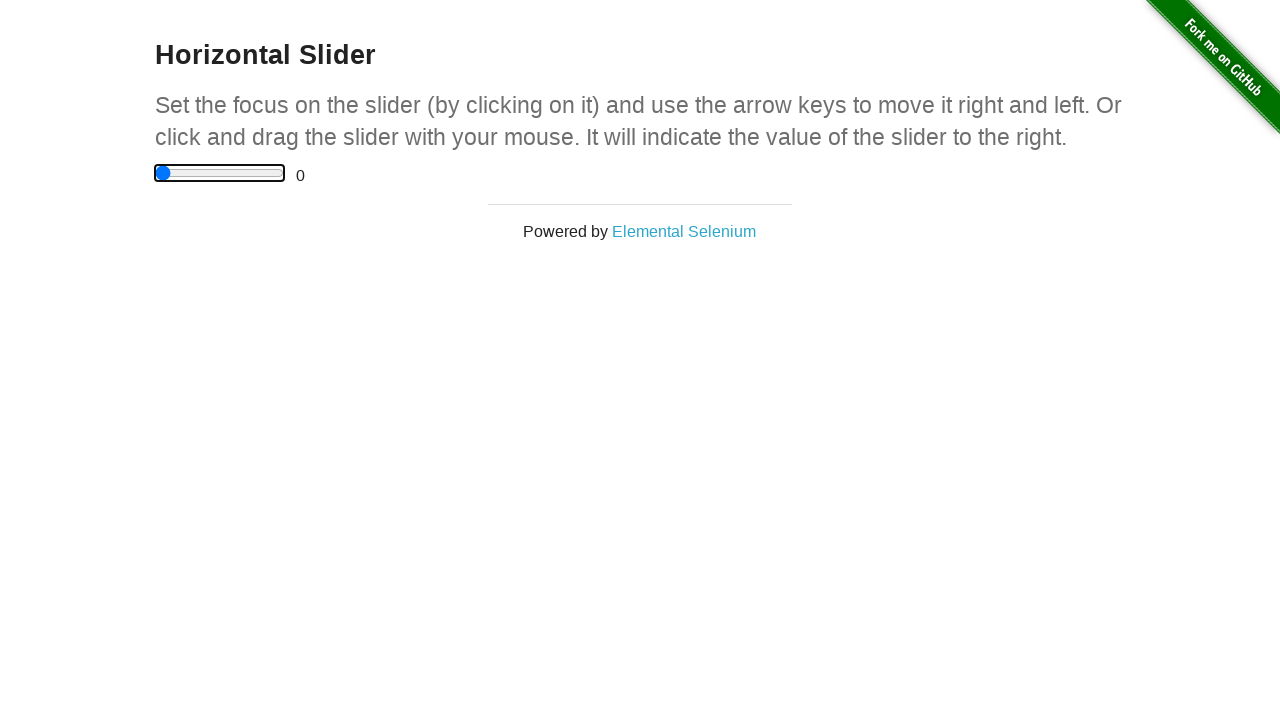

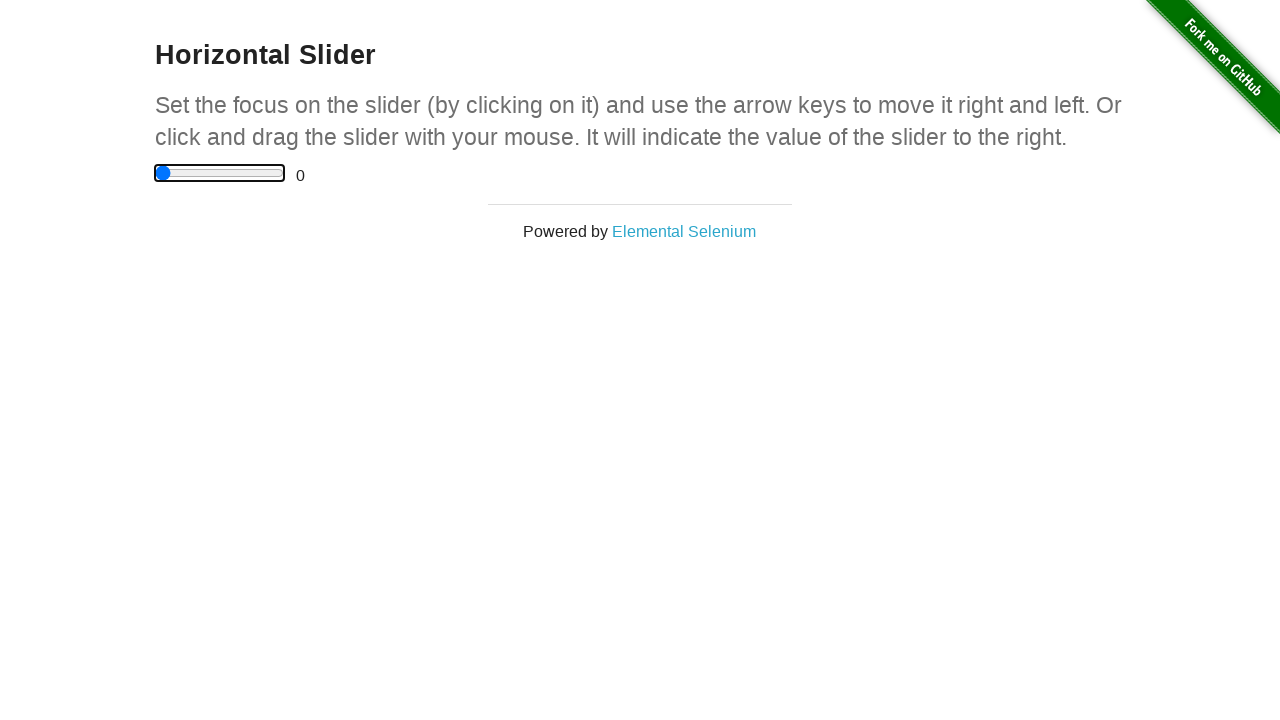